Tests file upload functionality on a demo page by uploading a file through the file input element and verifying the file appears in the list

Starting URL: https://davidwalsh.name/demo/multiple-file-upload.php

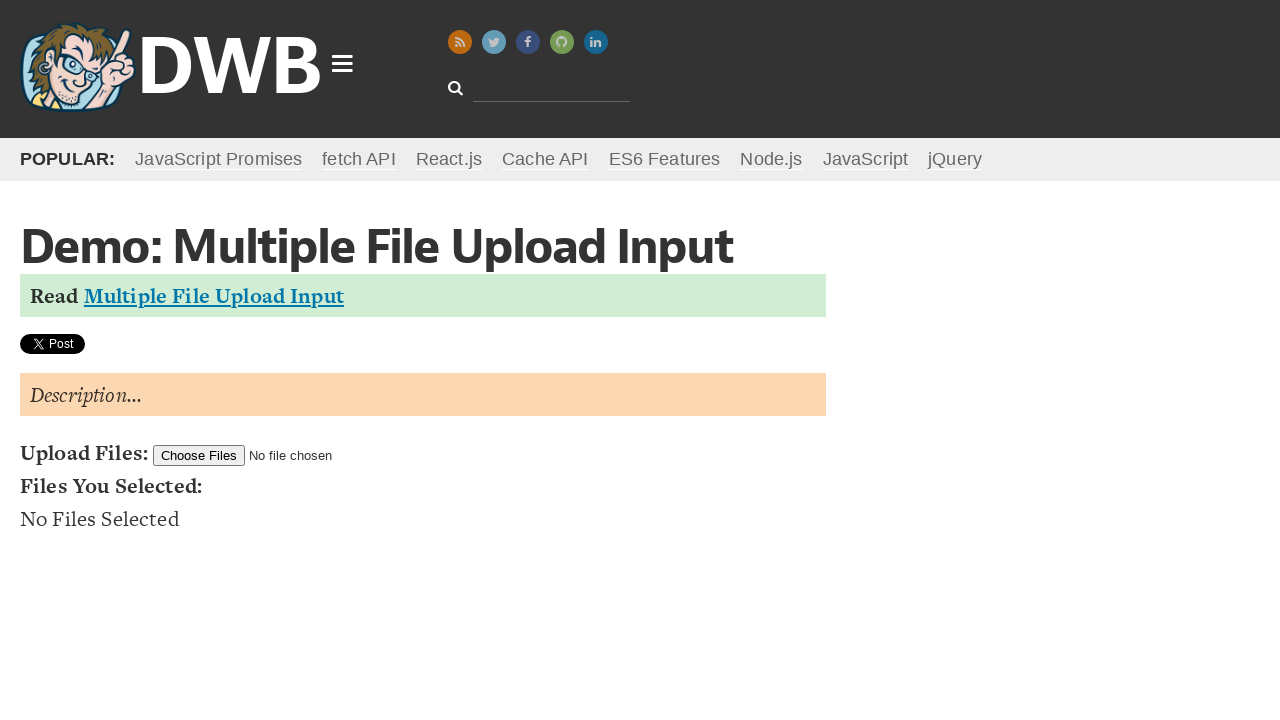

Created temporary test file 'TestDocument.txt' for upload
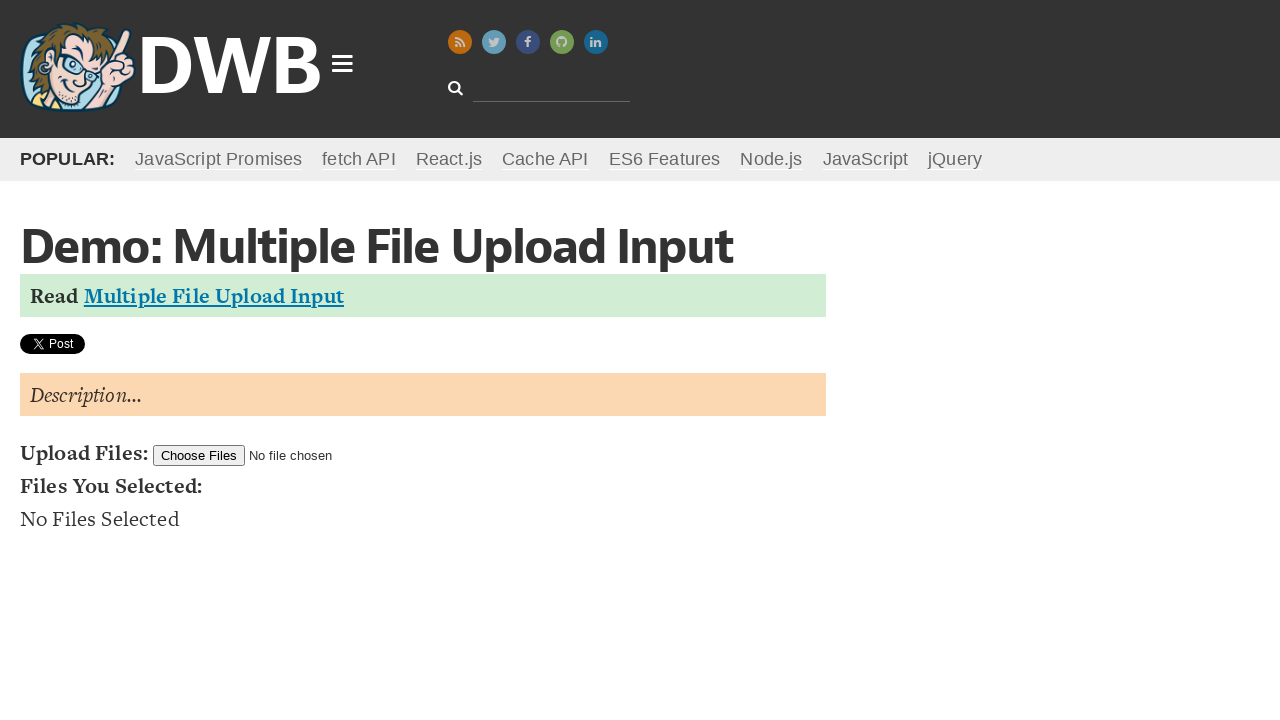

Set input files to upload 'TestDocument.txt' through file input element
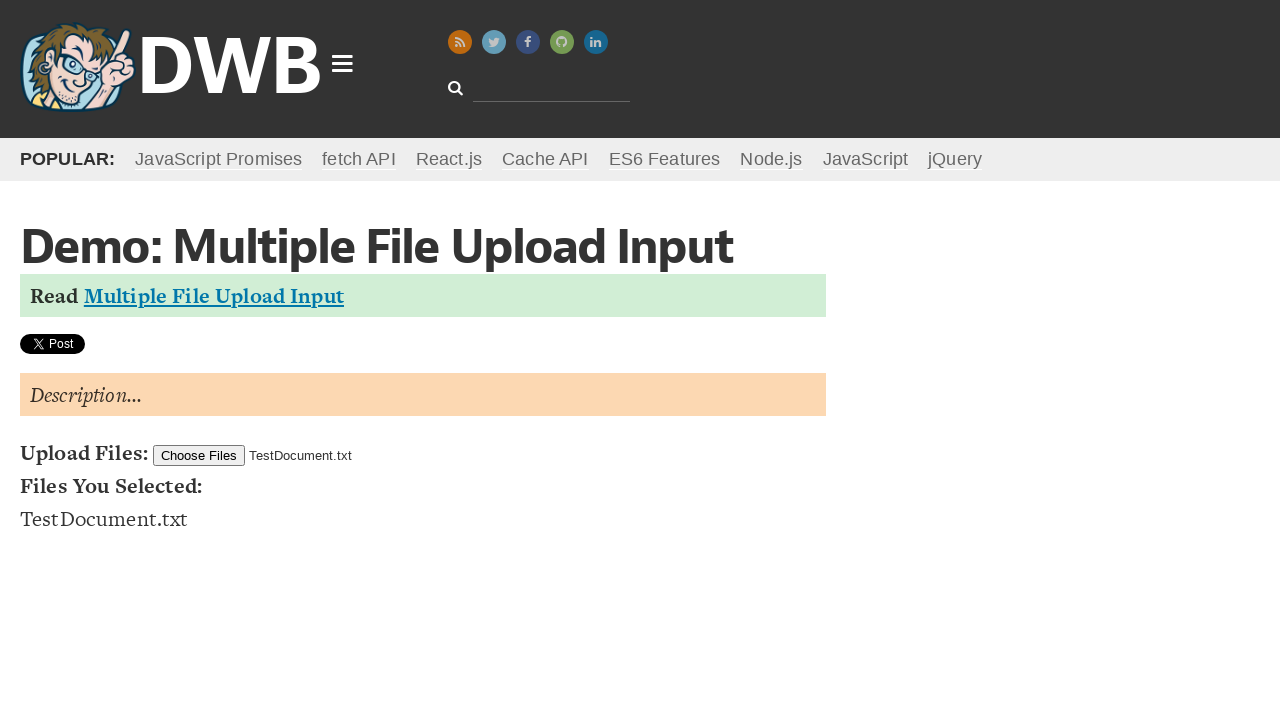

Verified that uploaded file appears in the file list
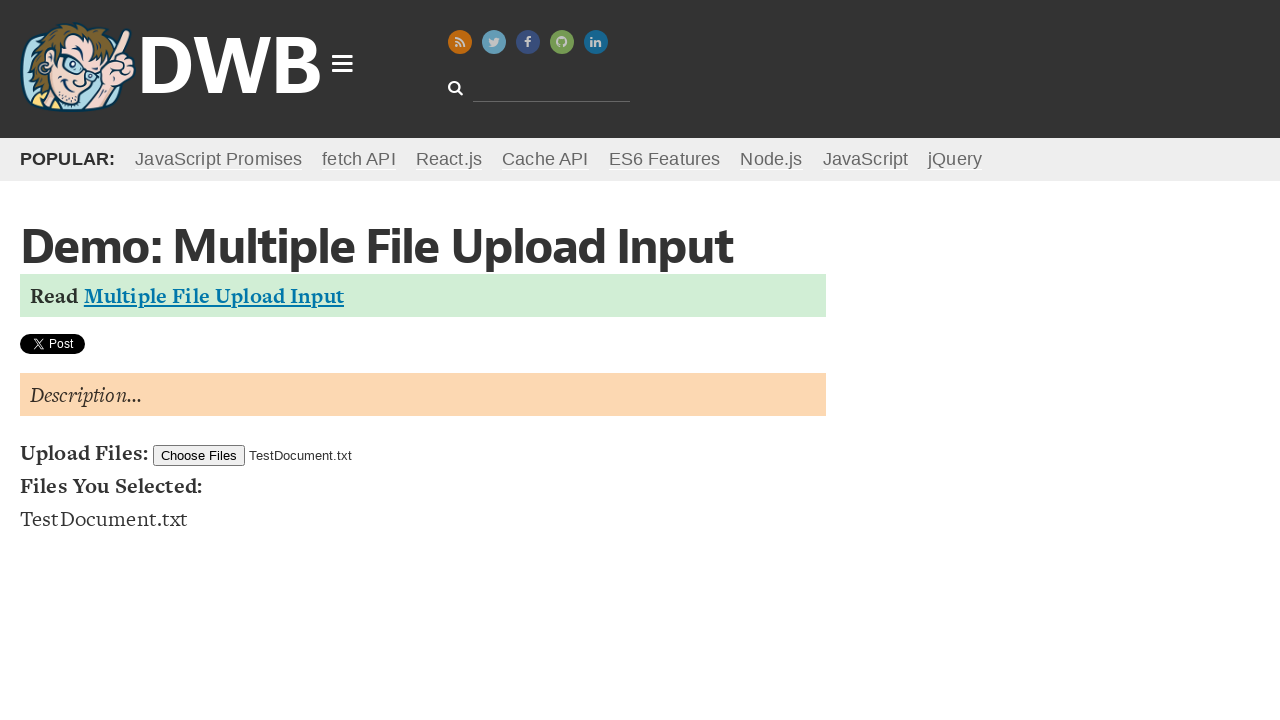

Removed temporary test file
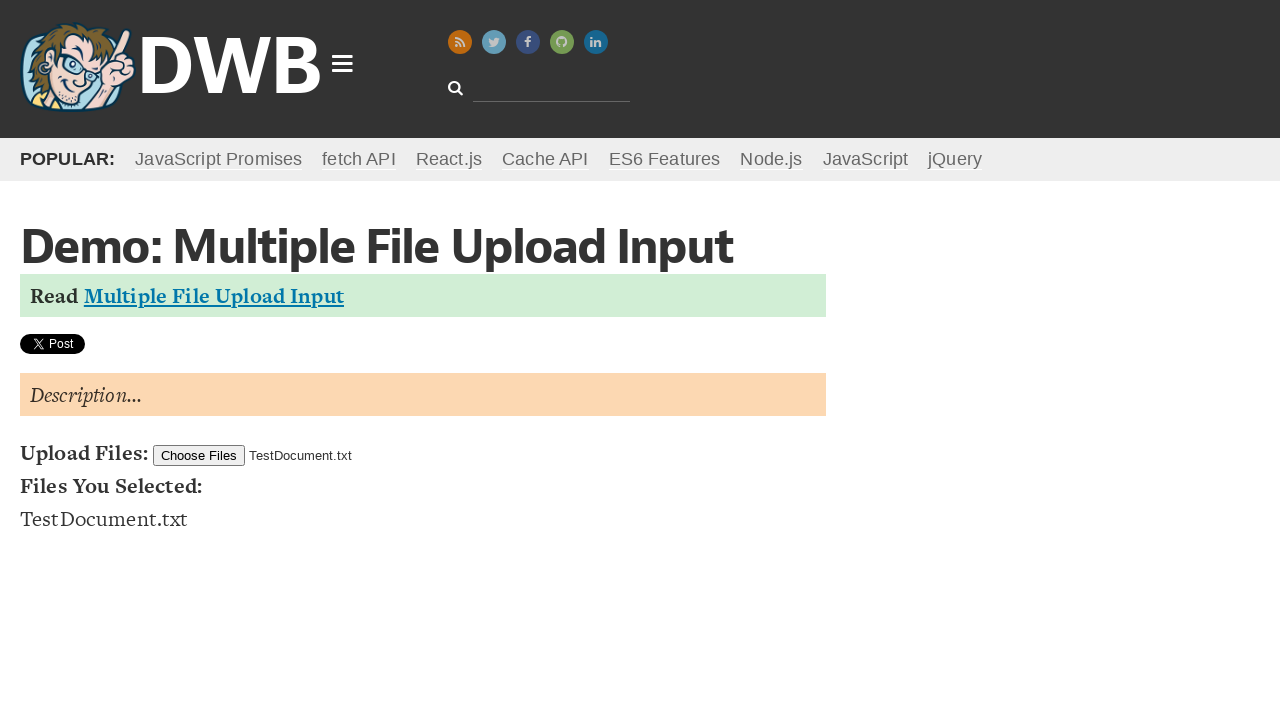

Removed temporary directory
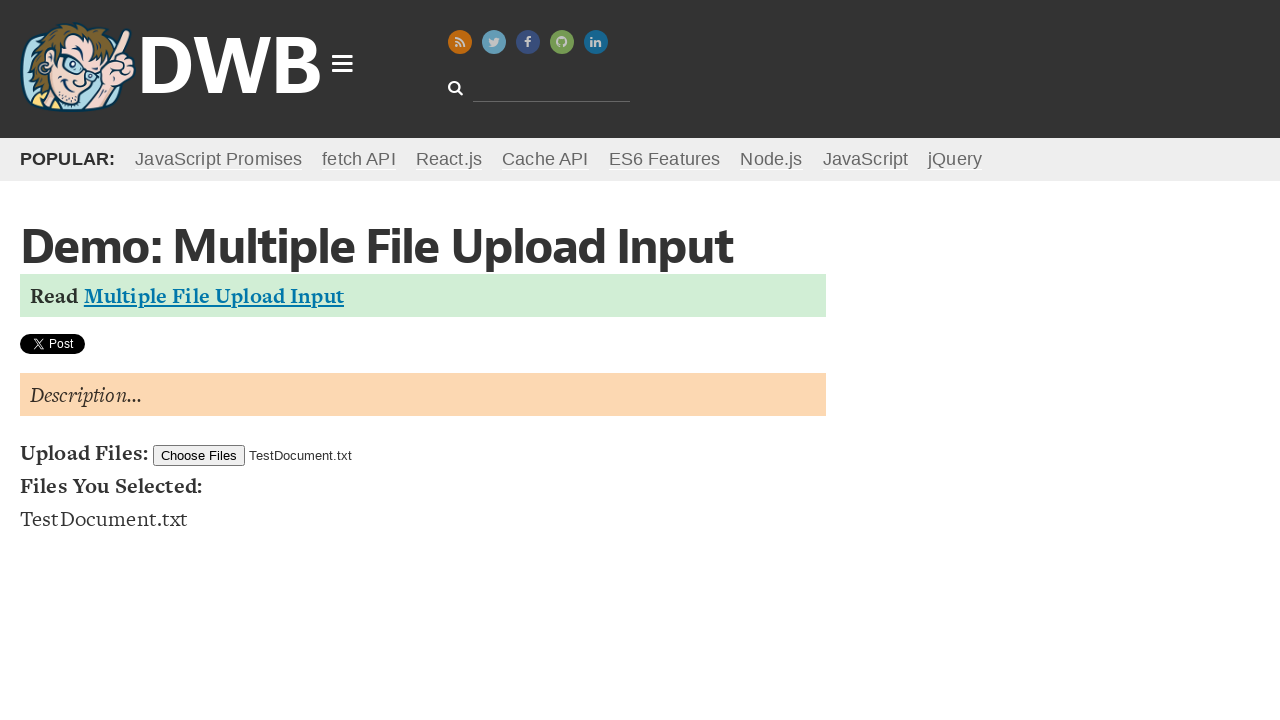

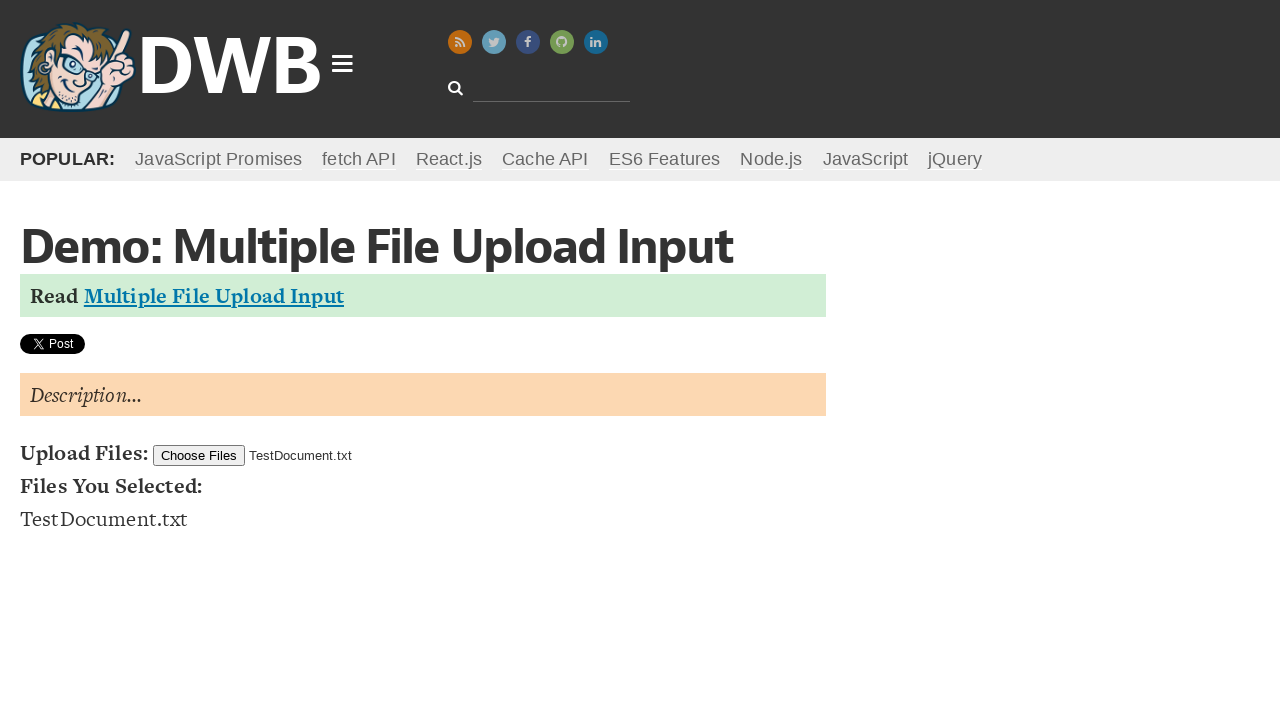